Tests clicking the search button without entering any data, which should open the check-in calendar

Starting URL: https://ancabota09.wixsite.com/intern

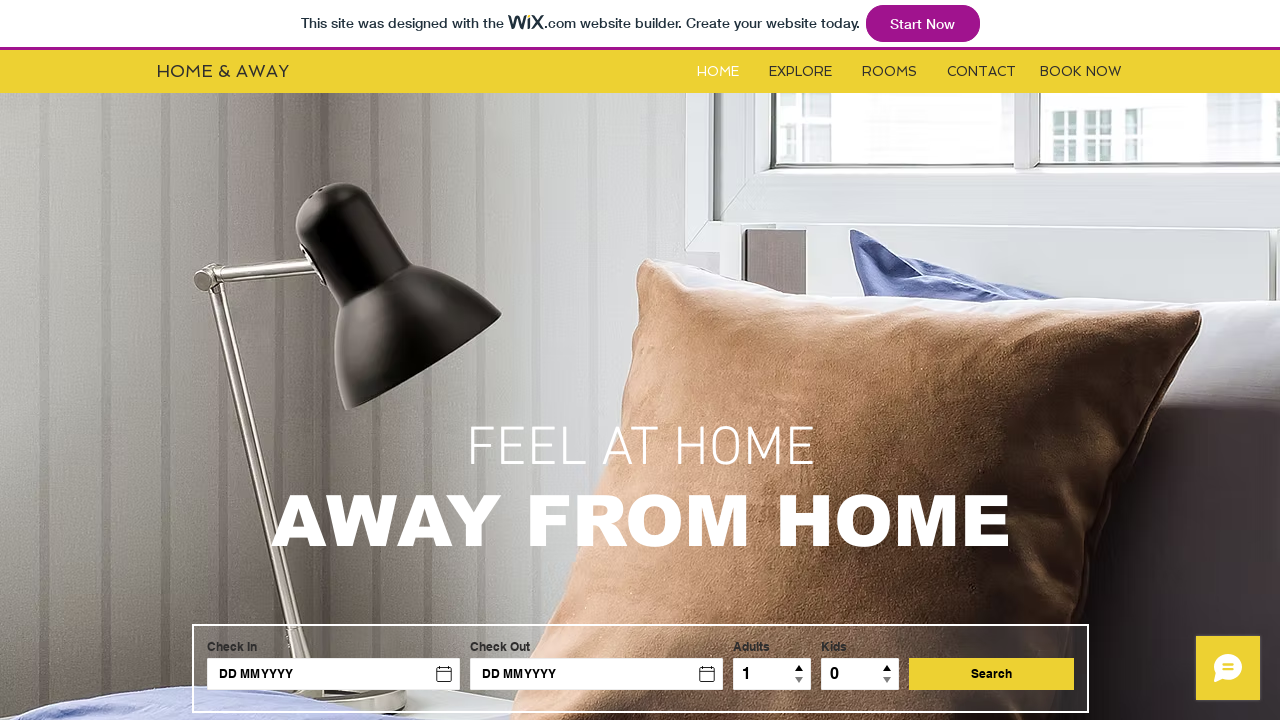

Clicked on Rooms link at (890, 72) on #i6kl732v2label
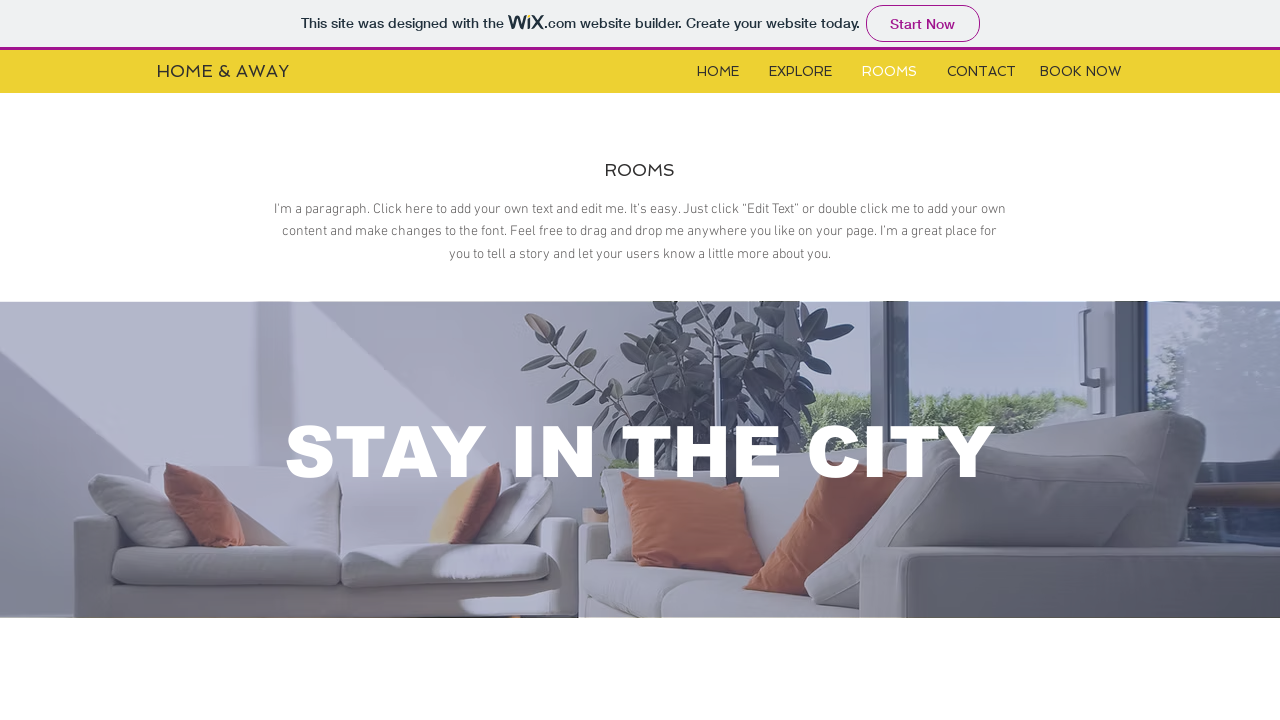

Located hotel booking iframe
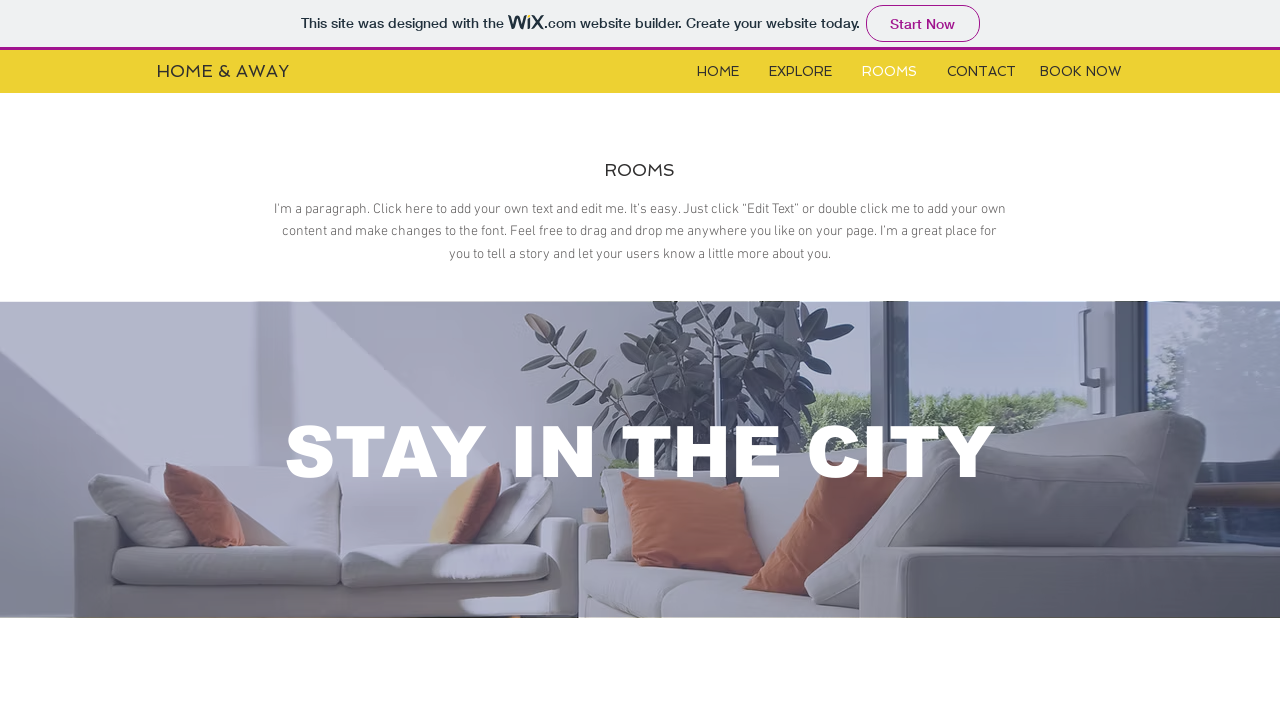

Clicked search button without entering any data at (265, 361) on xpath=//*[@id='i6klgqap_0']/iframe >> internal:control=enter-frame >> xpath=//*[
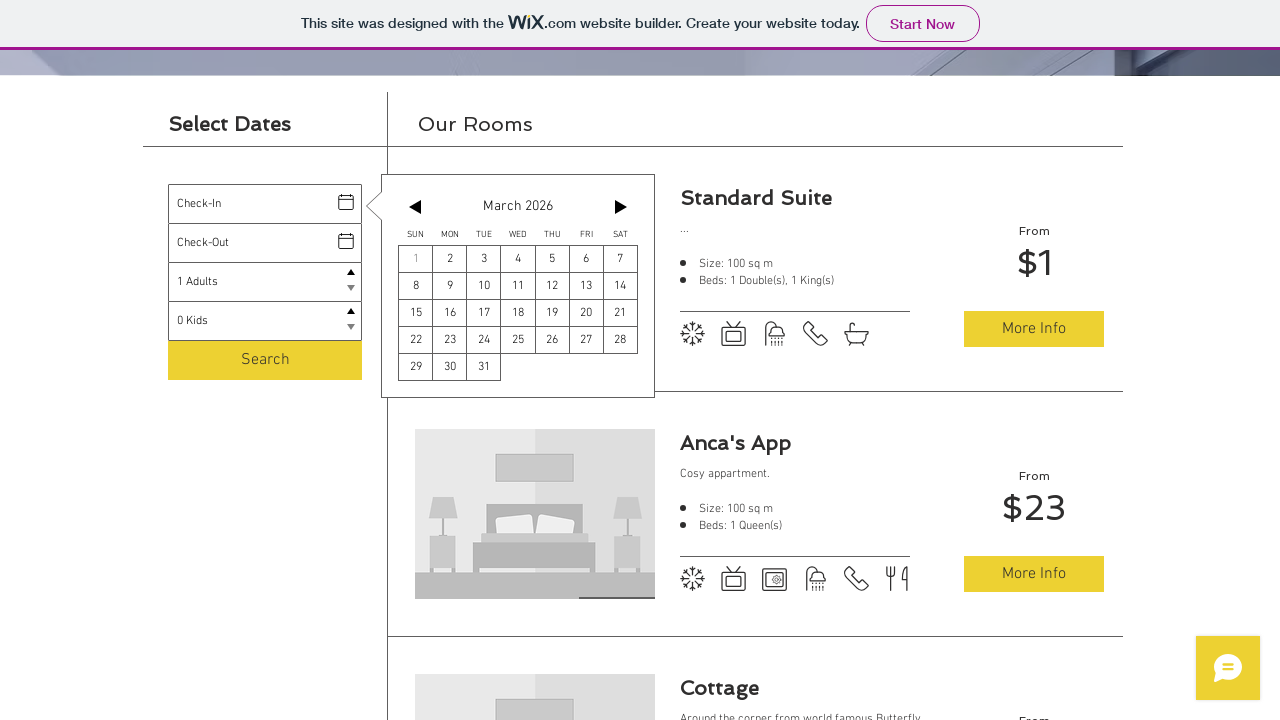

Check-in calendar opened and is now displayed
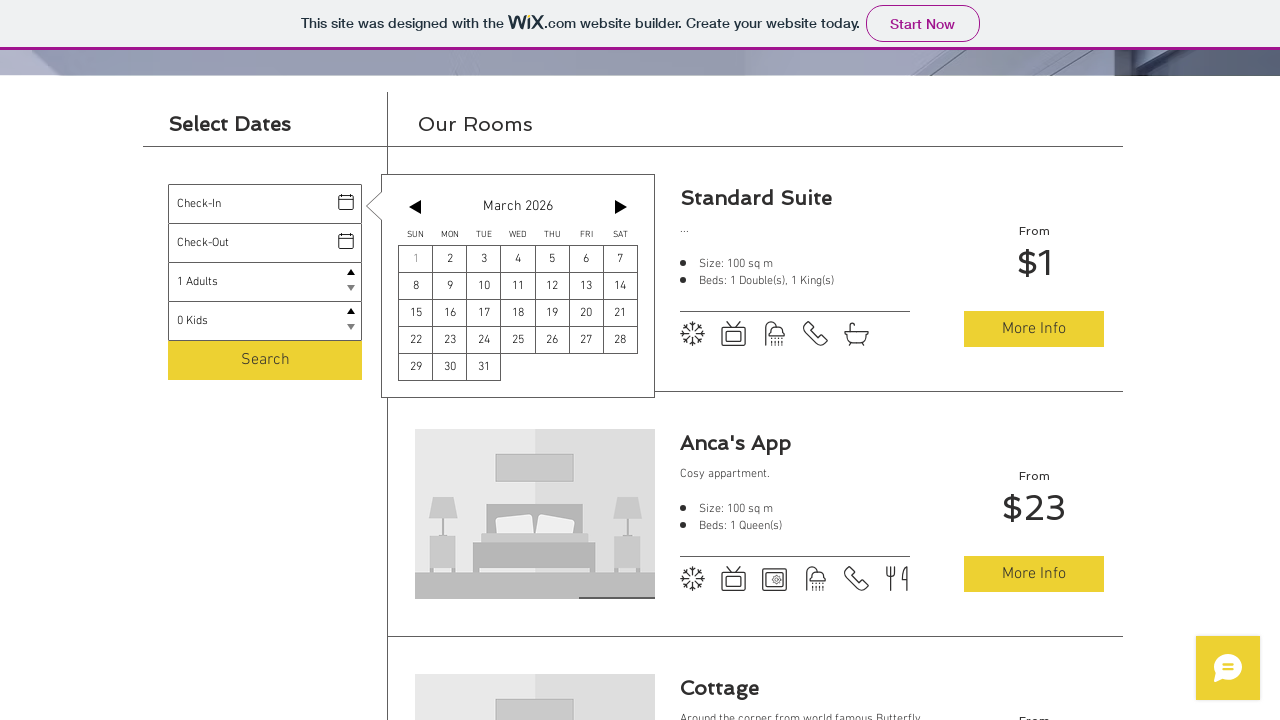

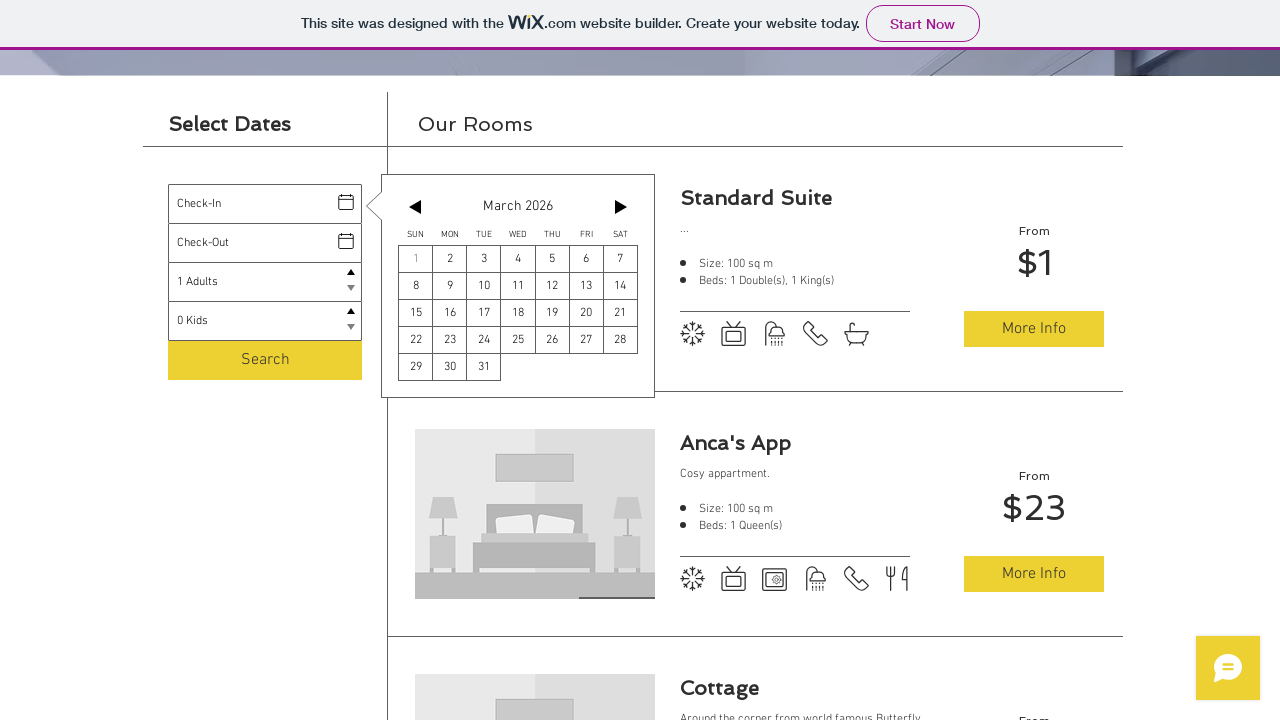